Navigates to Flipkart homepage and verifies the page loads by checking the title

Starting URL: https://www.flipkart.com/

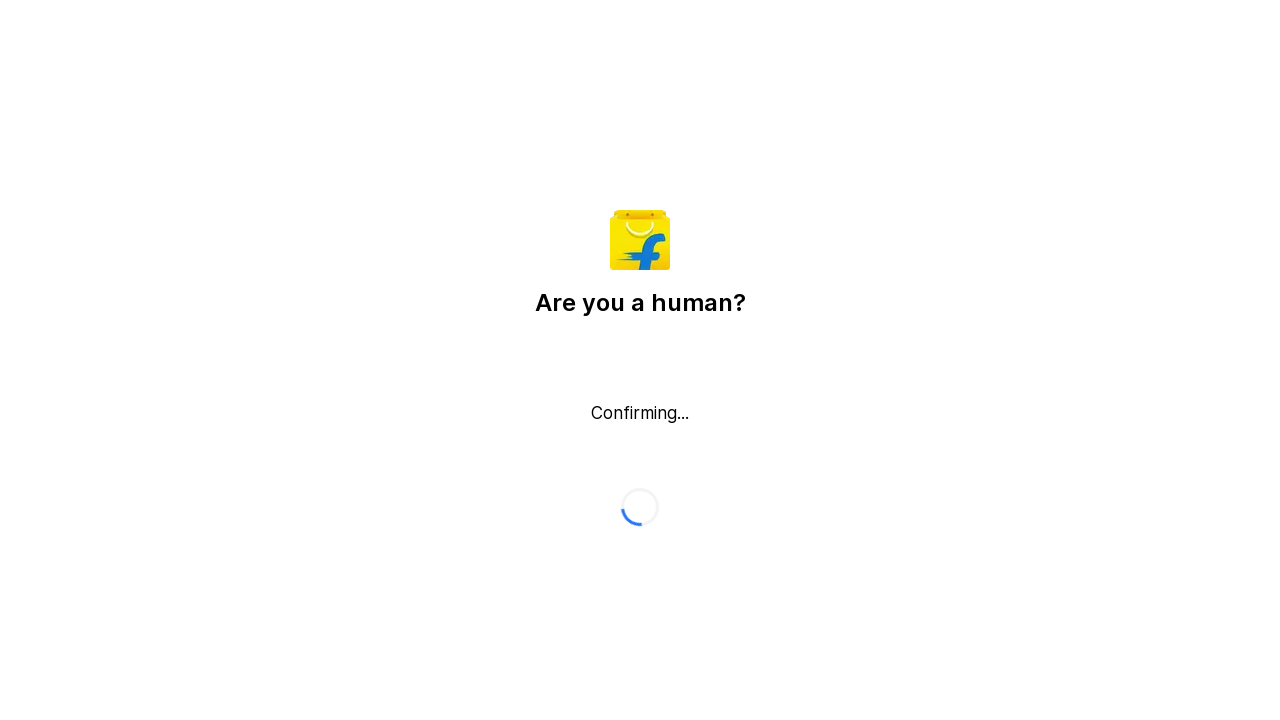

Waited for page to reach domcontentloaded state
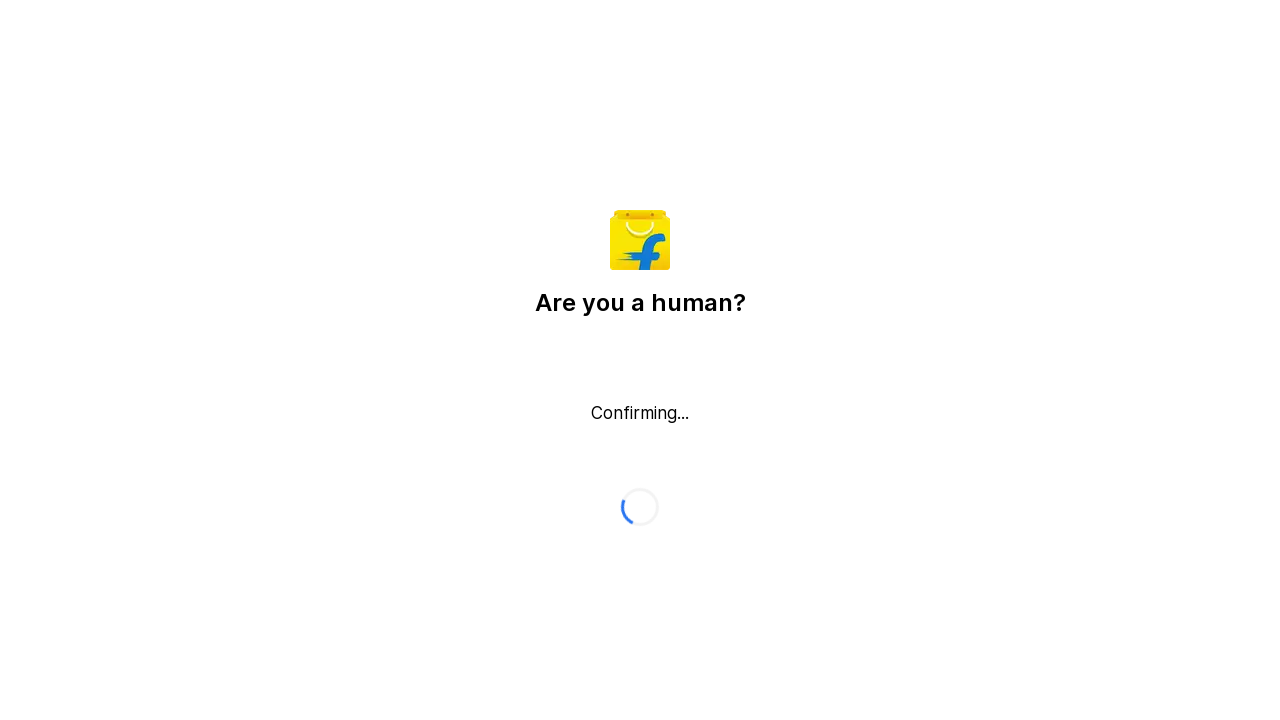

Retrieved page title: 'Flipkart reCAPTCHA'
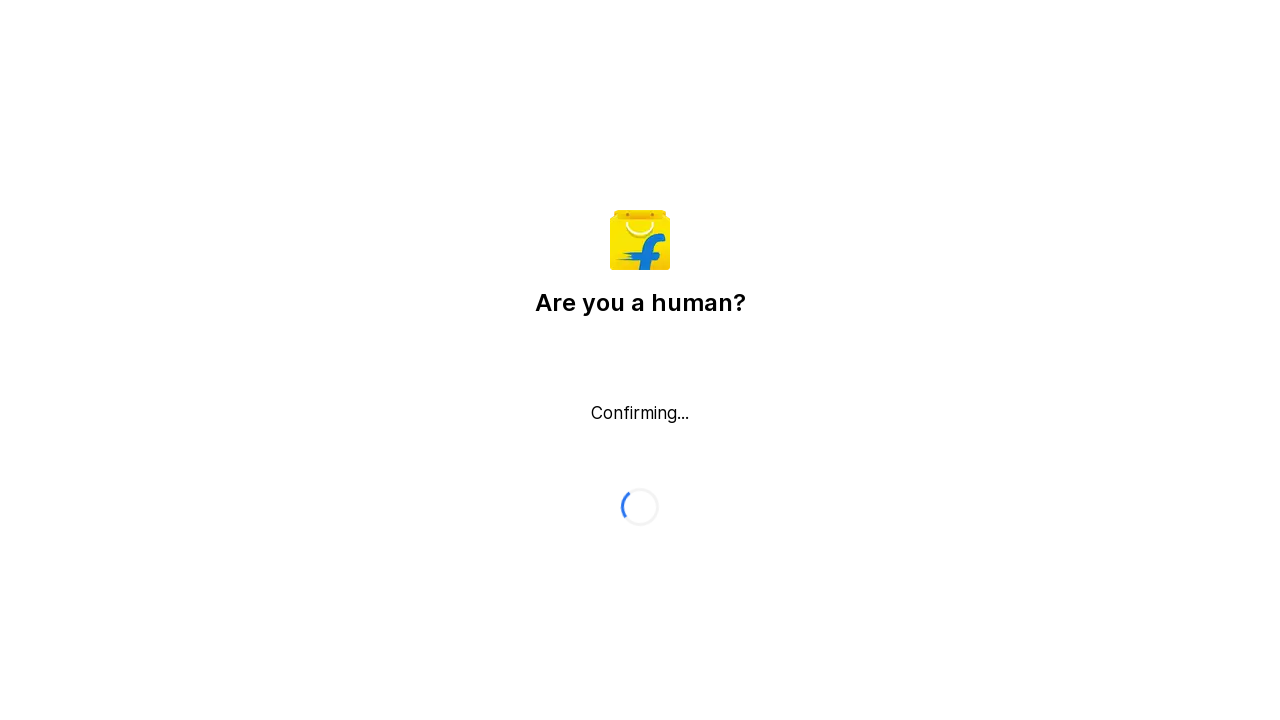

Verified page title is not empty
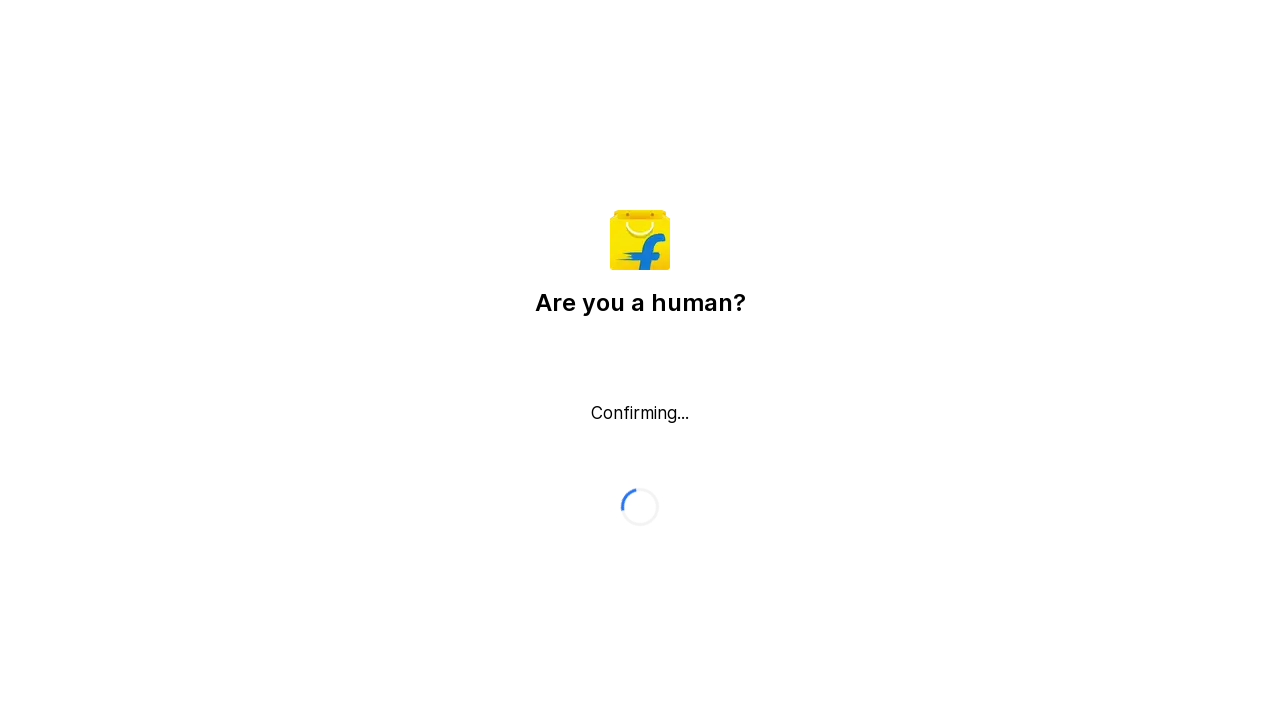

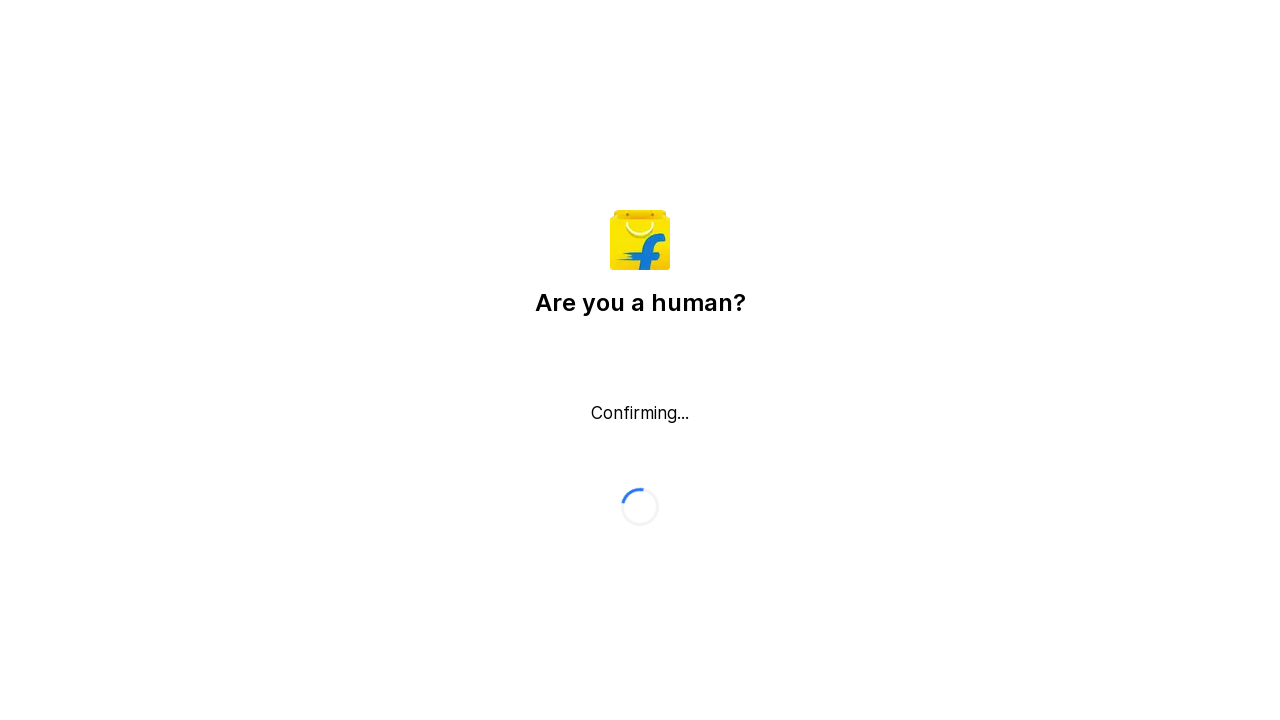